Tests the registration form interactions by clicking the register button and filling in first name, last name fields, then clicking a checkbox

Starting URL: https://rahulshettyacademy.com/client

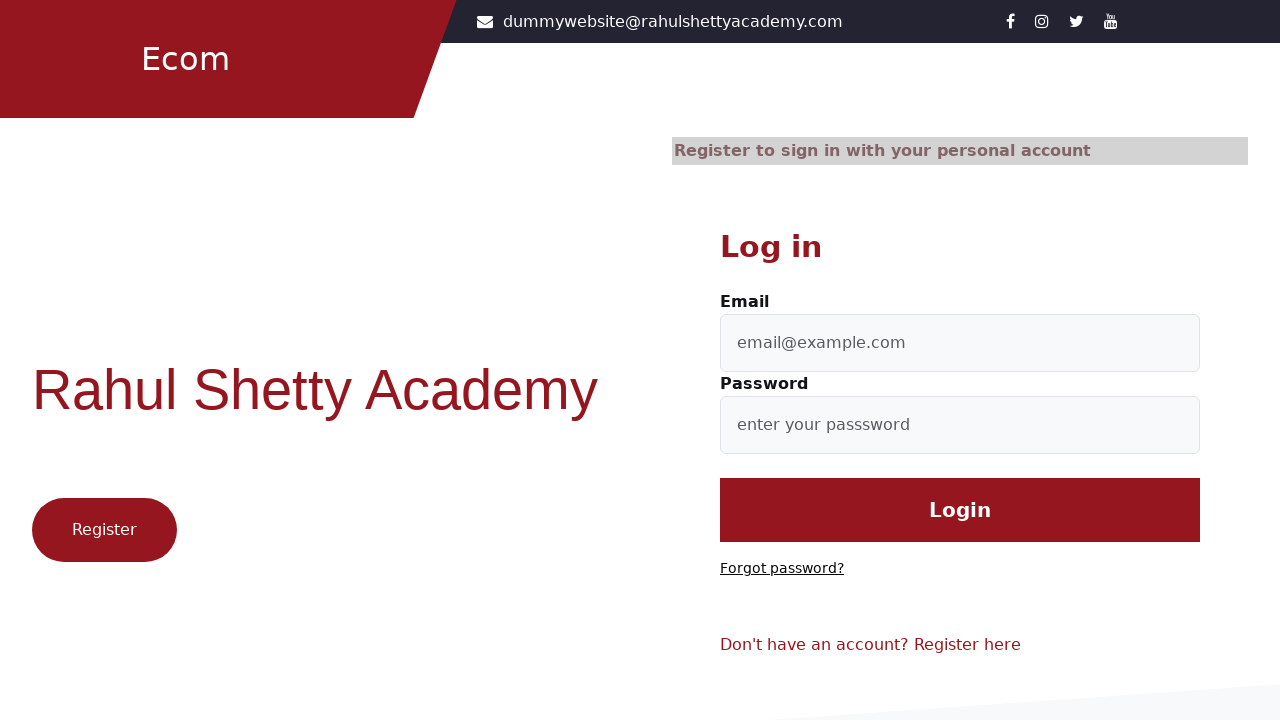

Clicked the register button at (104, 530) on .btn1
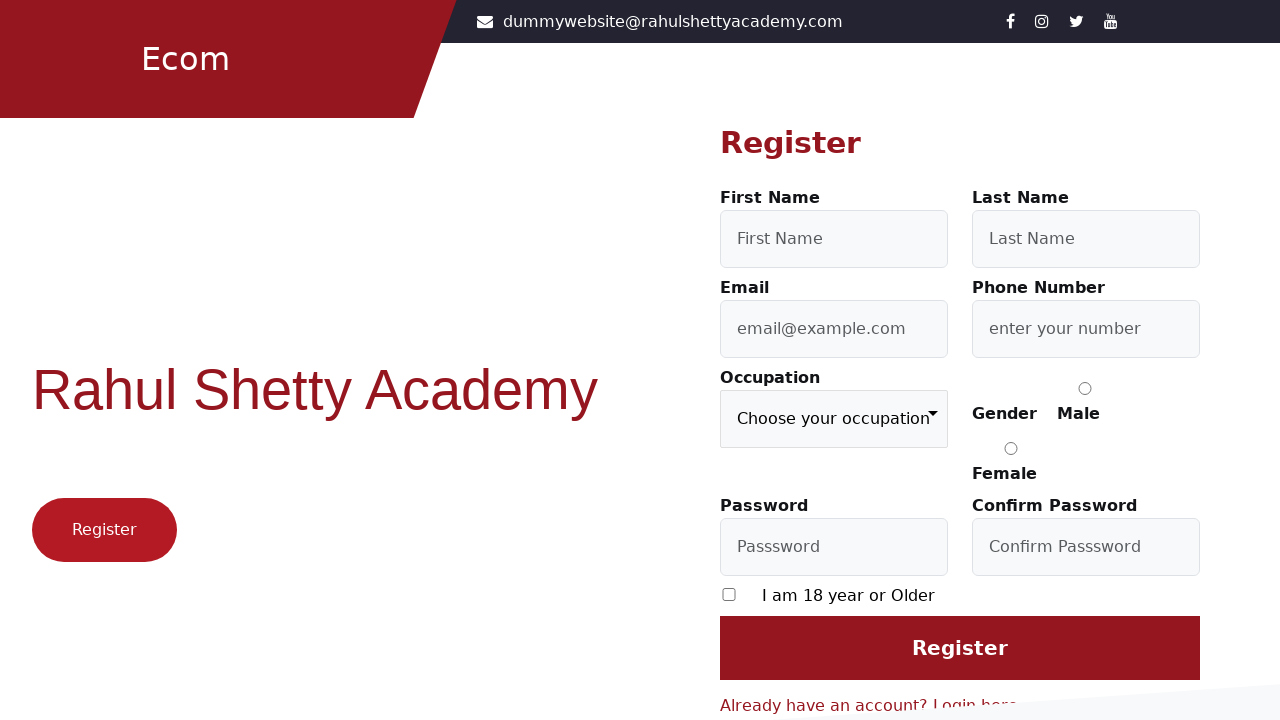

Filled in first name field with 'First' on #firstName
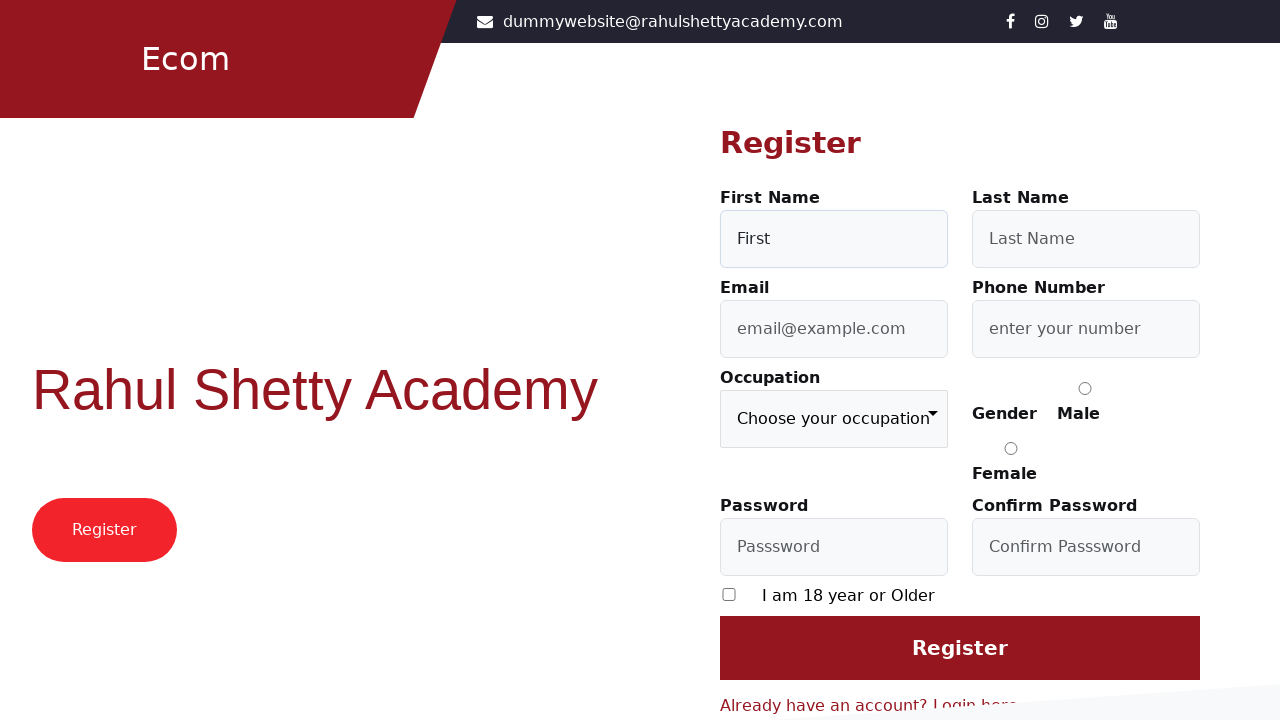

Filled in last name field with 'Last' on #lastName
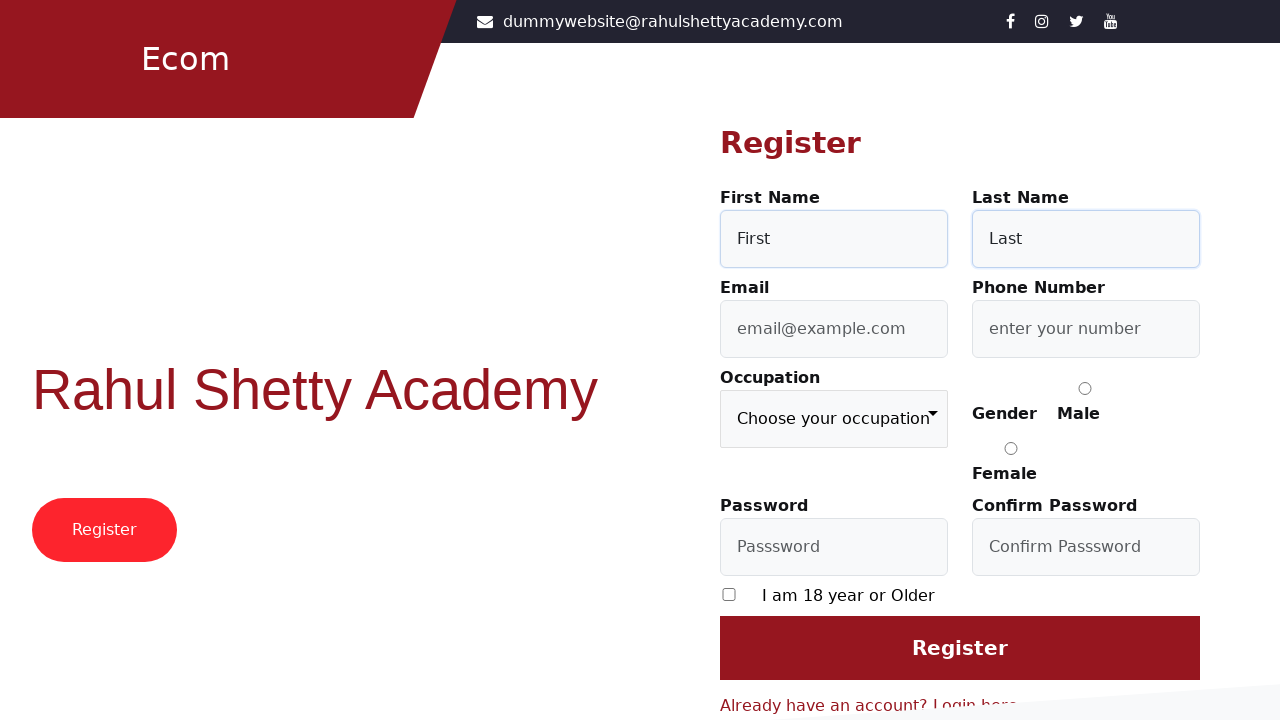

Clicked the checkbox to confirm registration terms at (729, 594) on [type='checkbox']
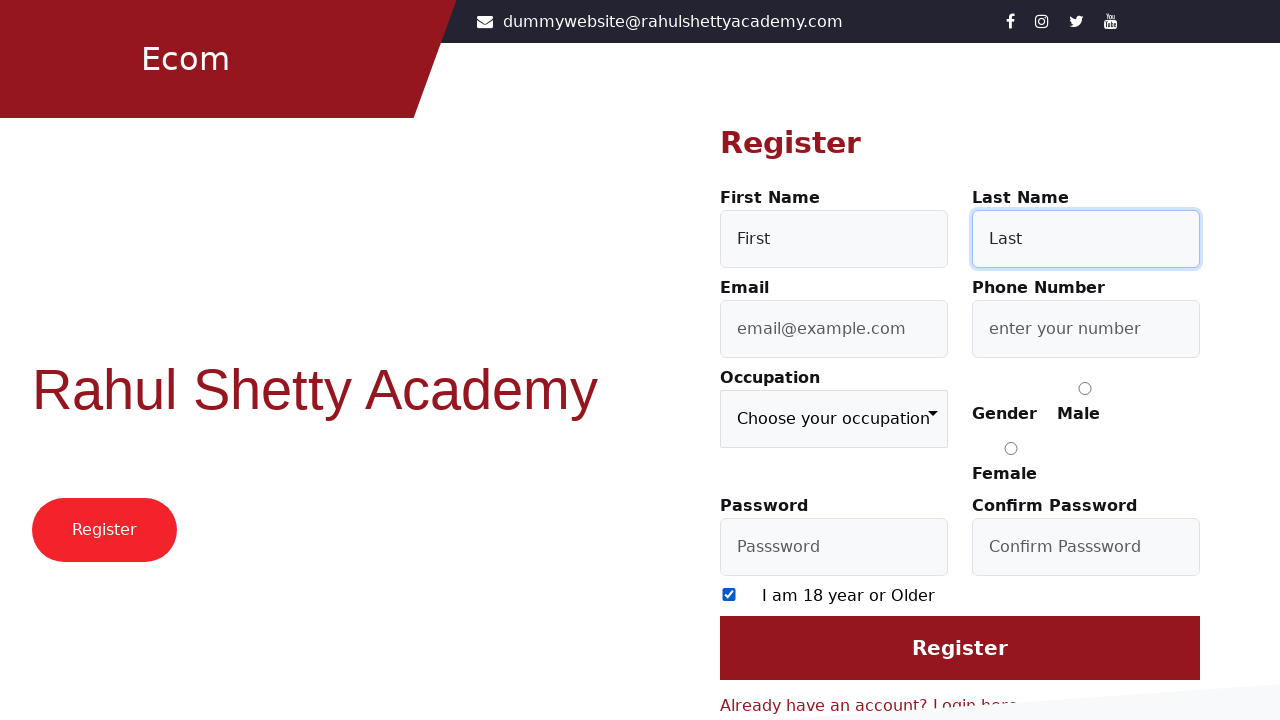

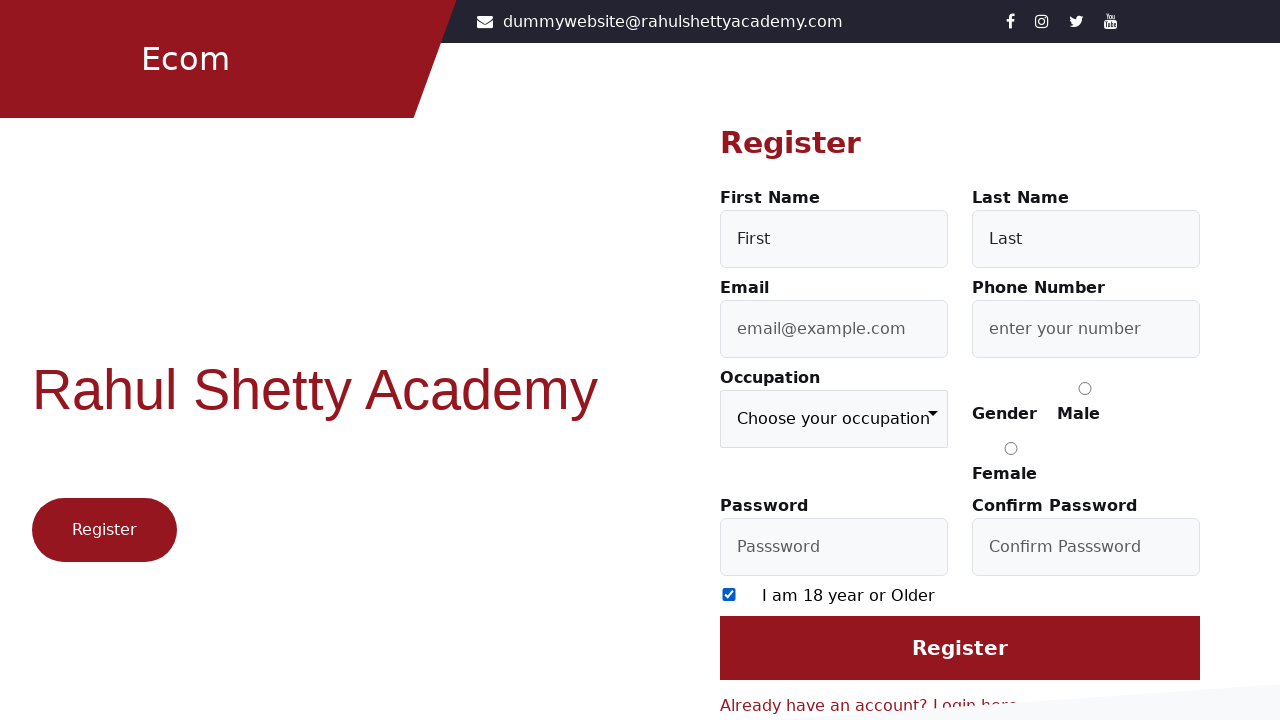